Navigates to OrangeHRM demo page and clicks on the OrangeHRM, Inc branding link, likely navigating to the company website.

Starting URL: https://opensource-demo.orangehrmlive.com/web/index.php/auth/login

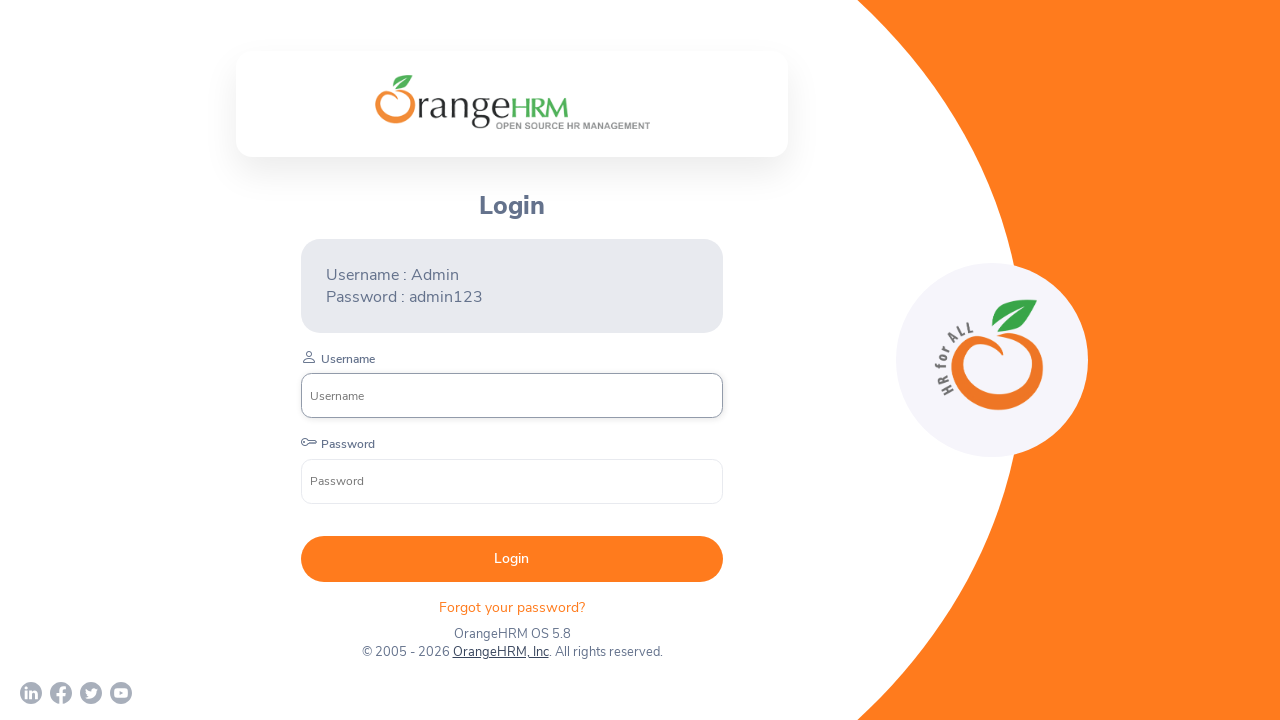

Waited for OrangeHRM login page to load (networkidle)
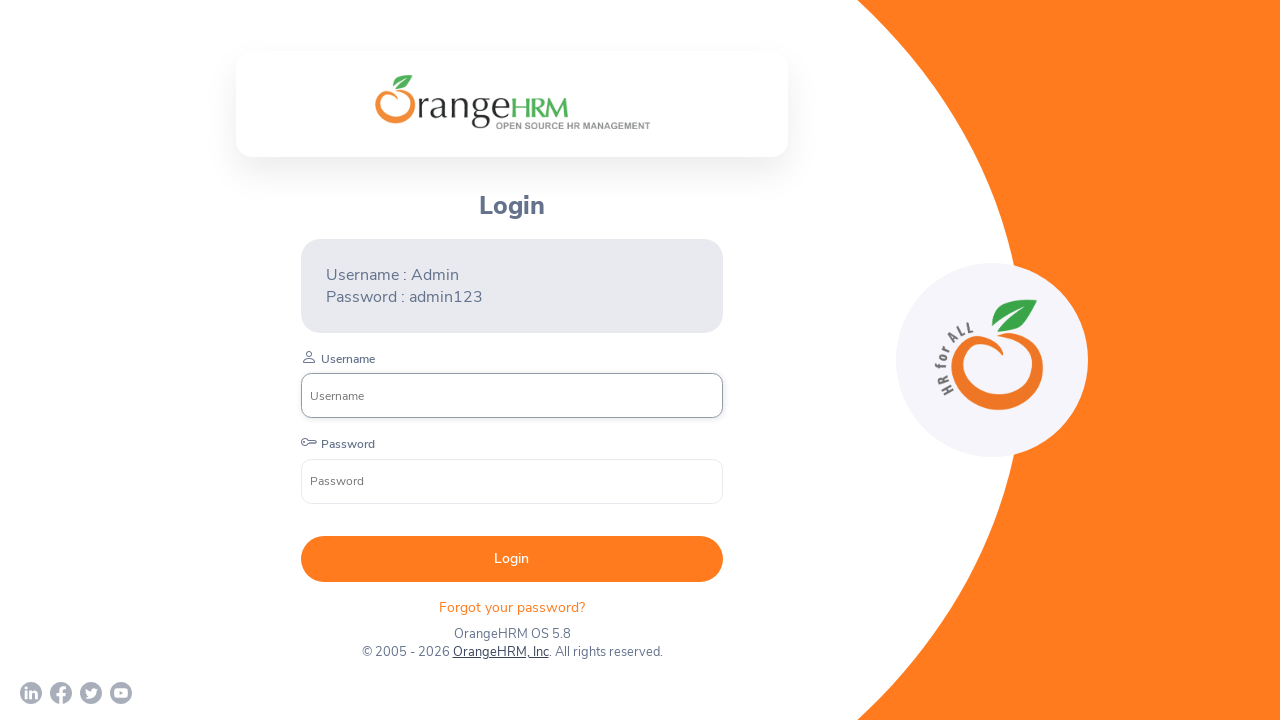

Clicked on OrangeHRM, Inc branding link at (500, 652) on xpath=//a[normalize-space()='OrangeHRM, Inc']
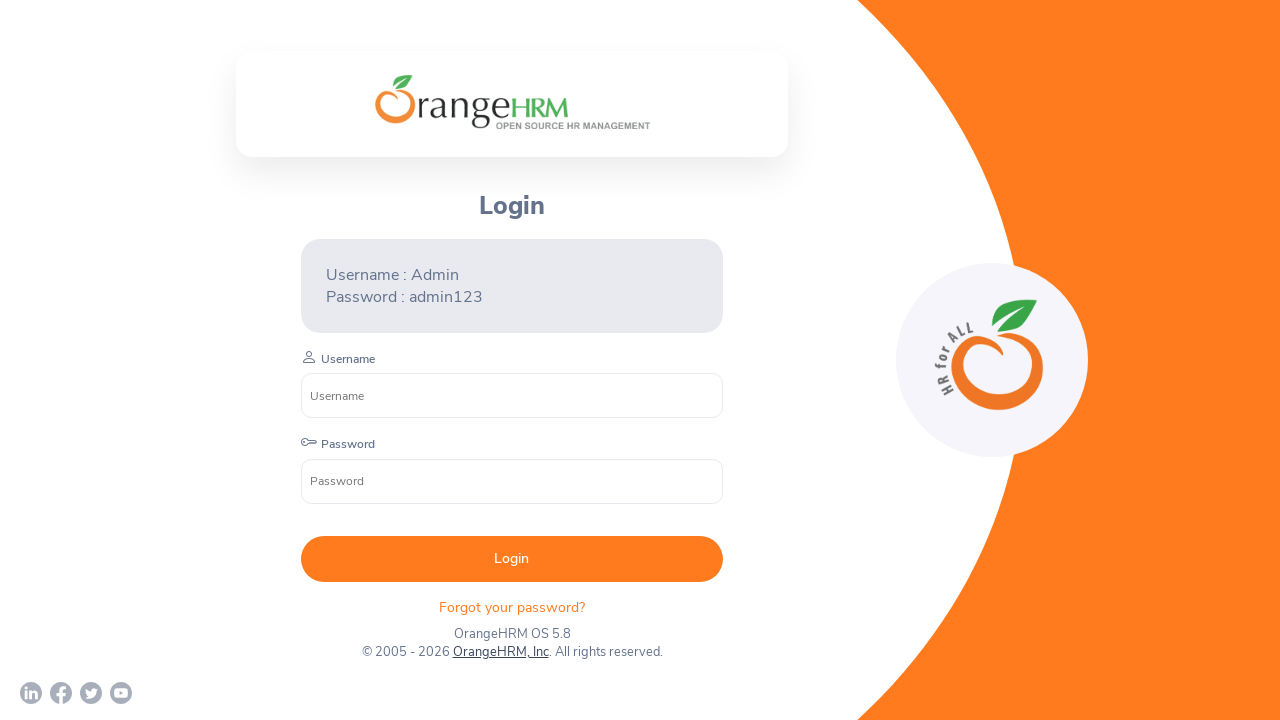

Waited for navigation to OrangeHRM company website to complete (networkidle)
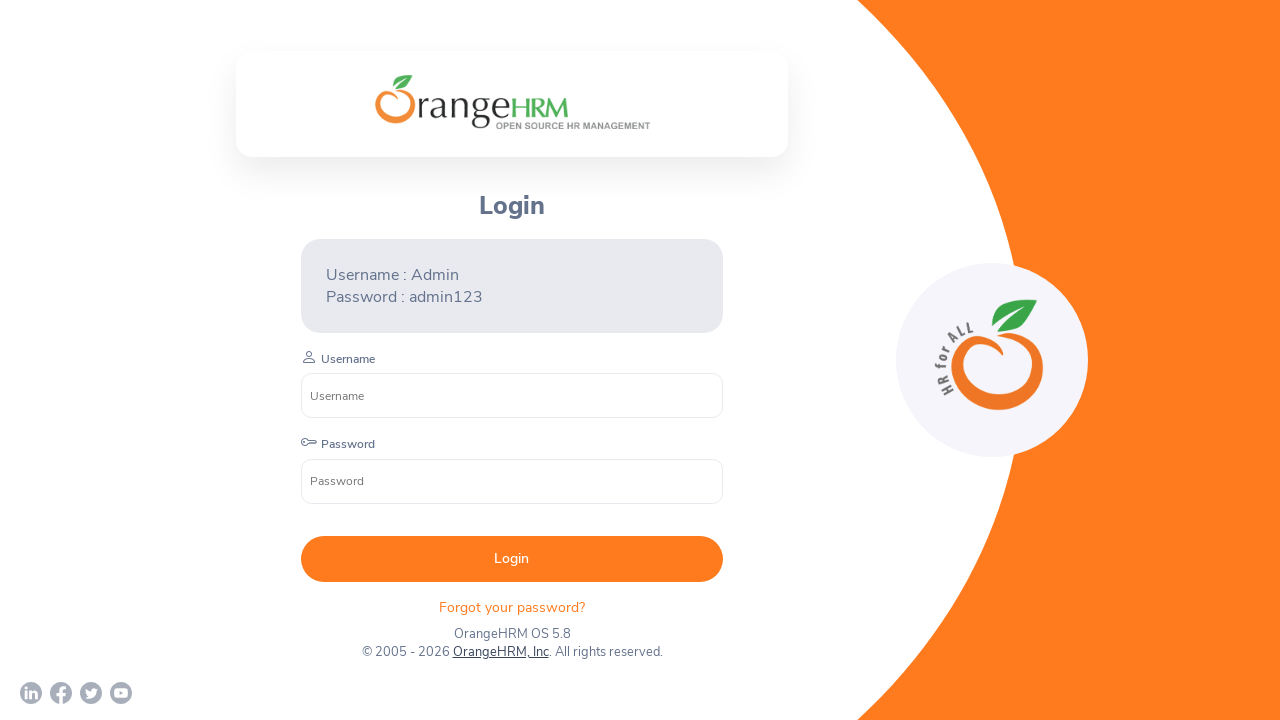

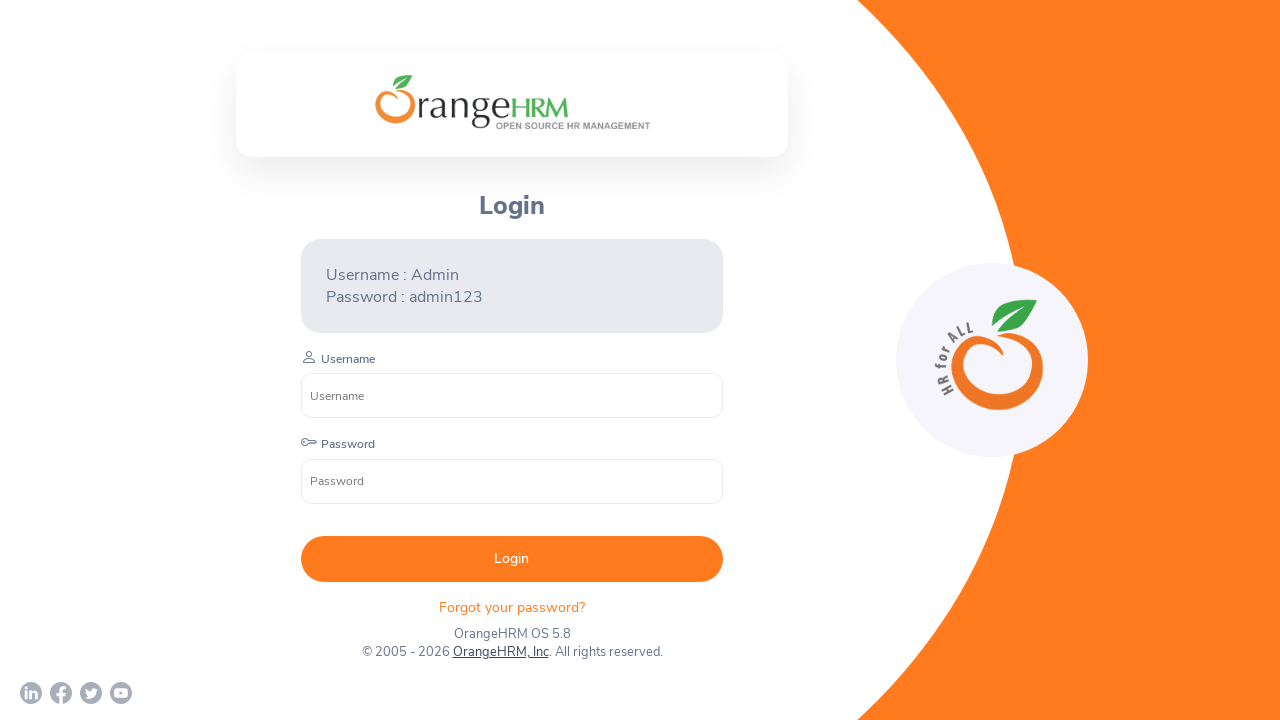